Tests navigation to the Send Mail & Packages section on USPS website by clicking the mail-ship link

Starting URL: https://www.usps.com/

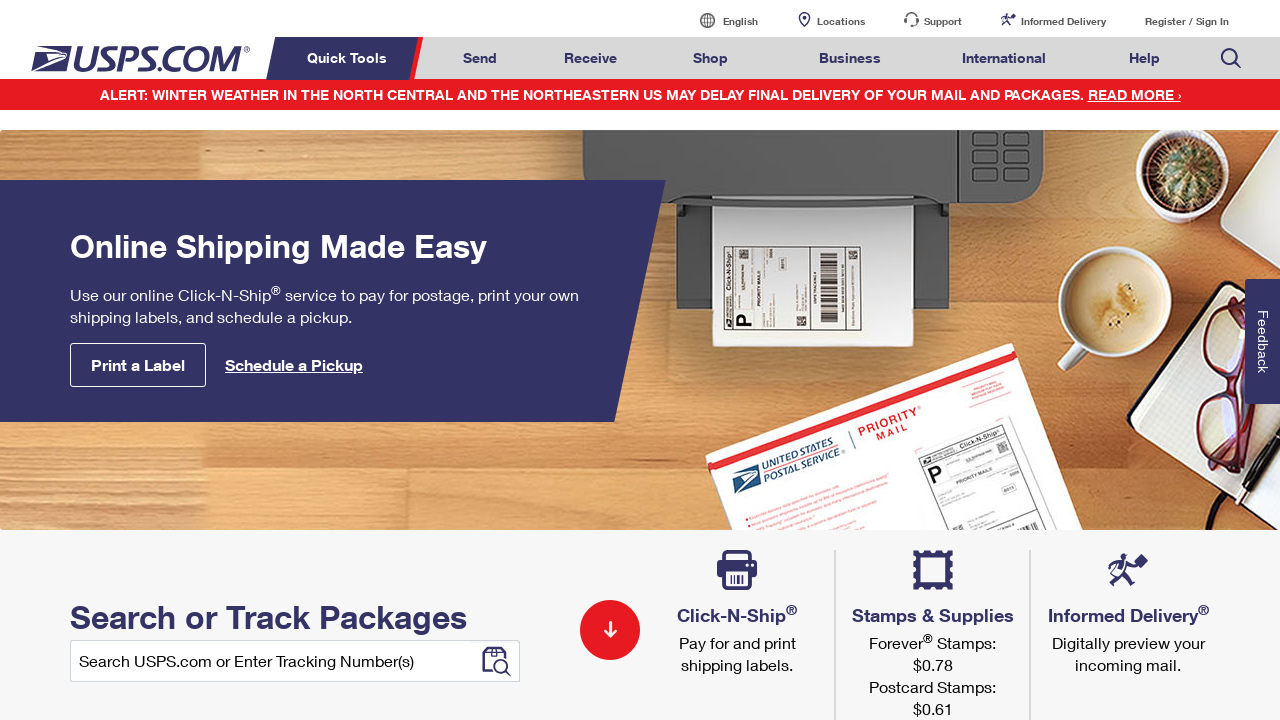

Clicked on the mail-ship link to navigate to Send Mail & Packages section at (480, 58) on a#mail-ship-width
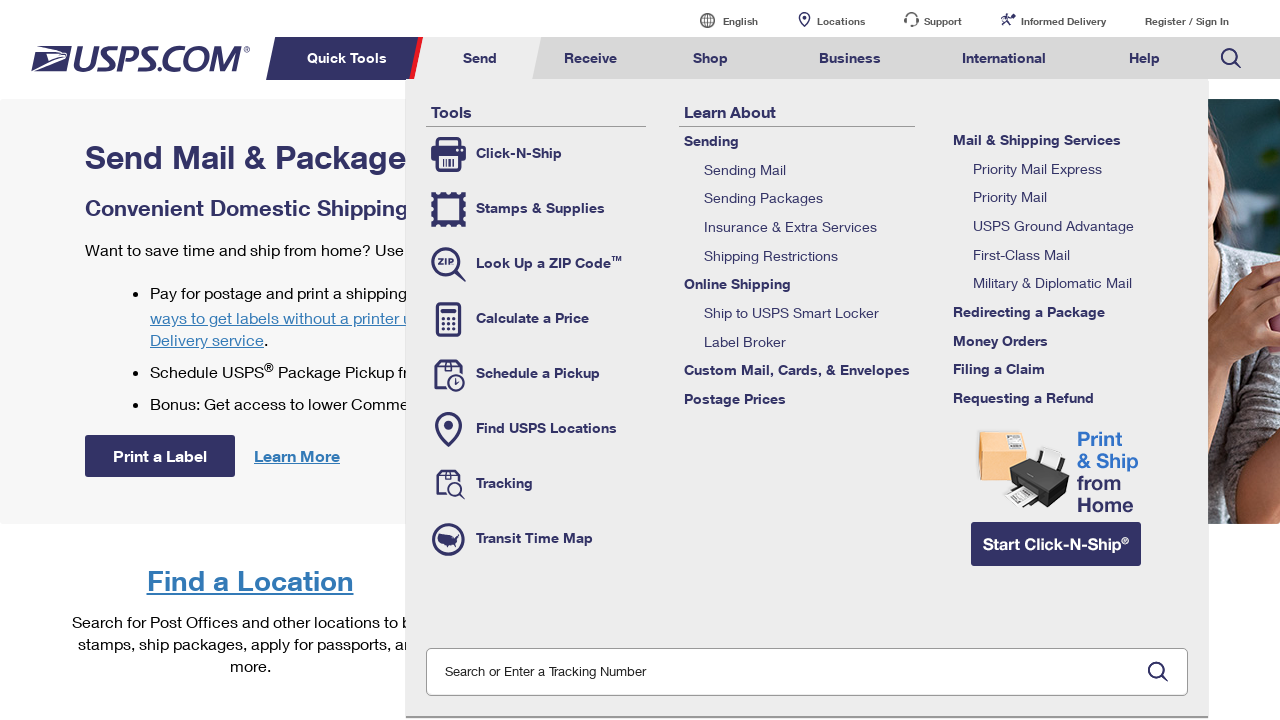

Page finished loading after navigation
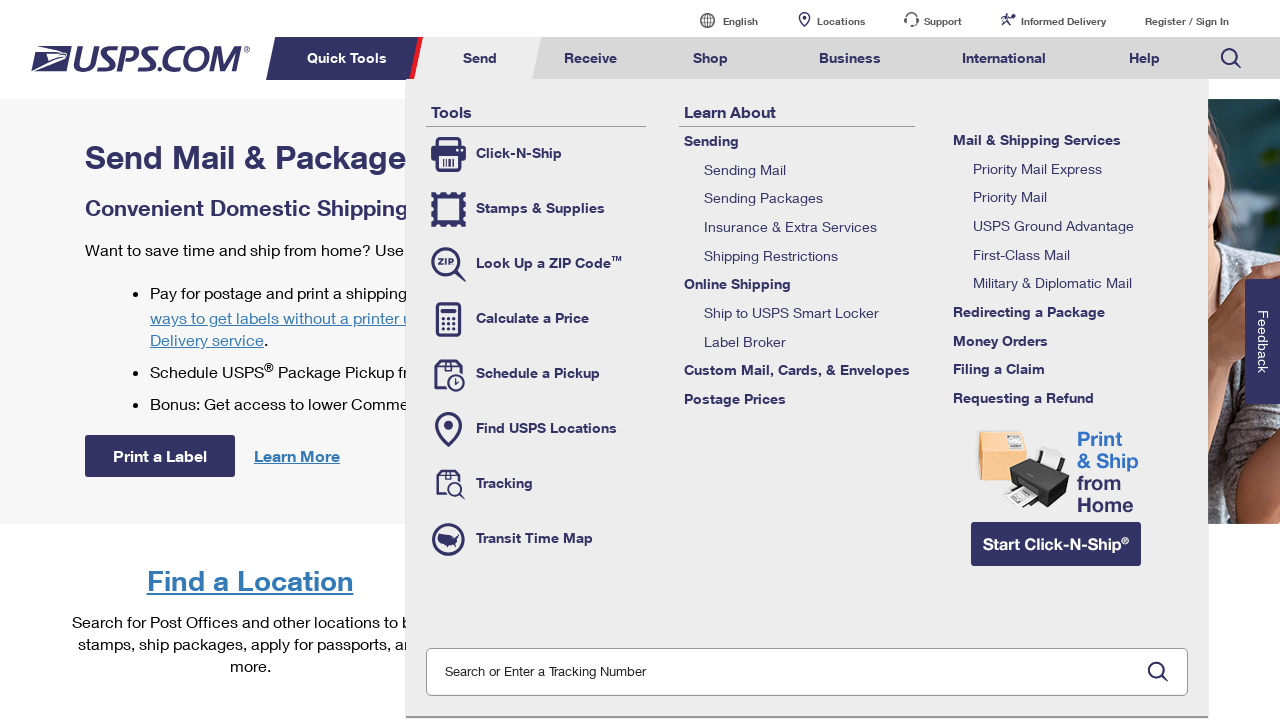

Verified page title is 'Send Mail & Packages | USPS'
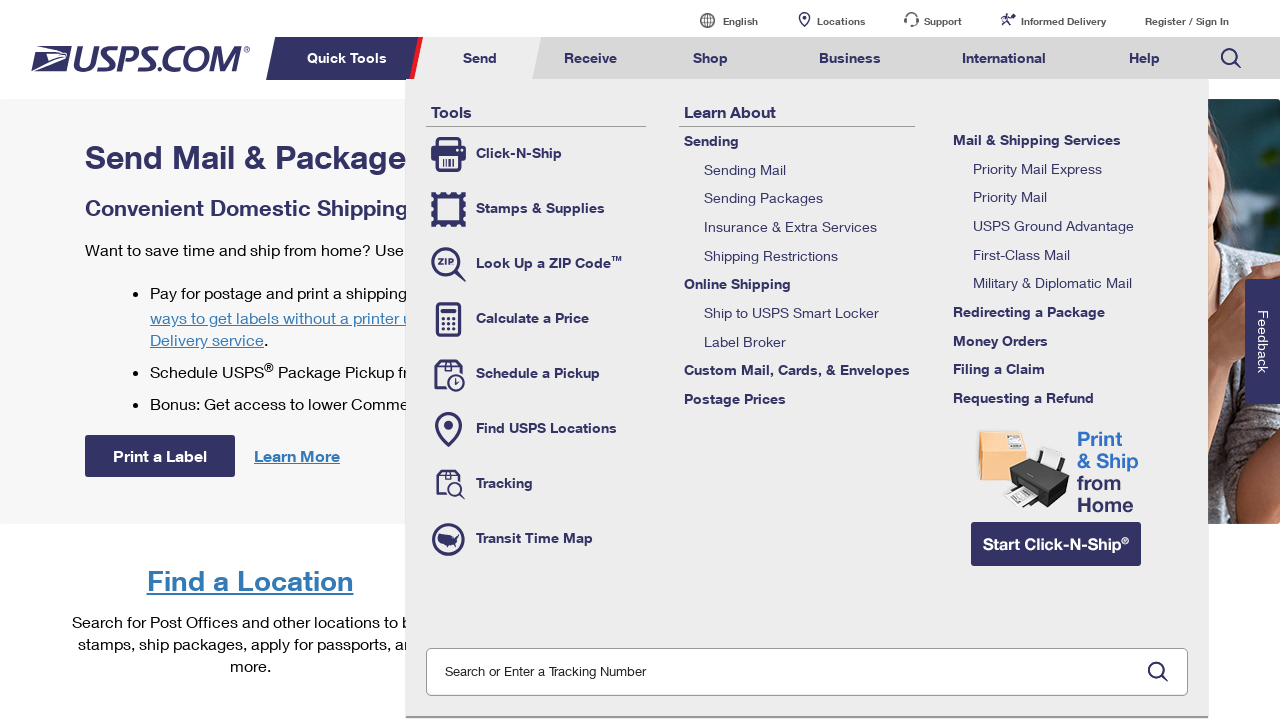

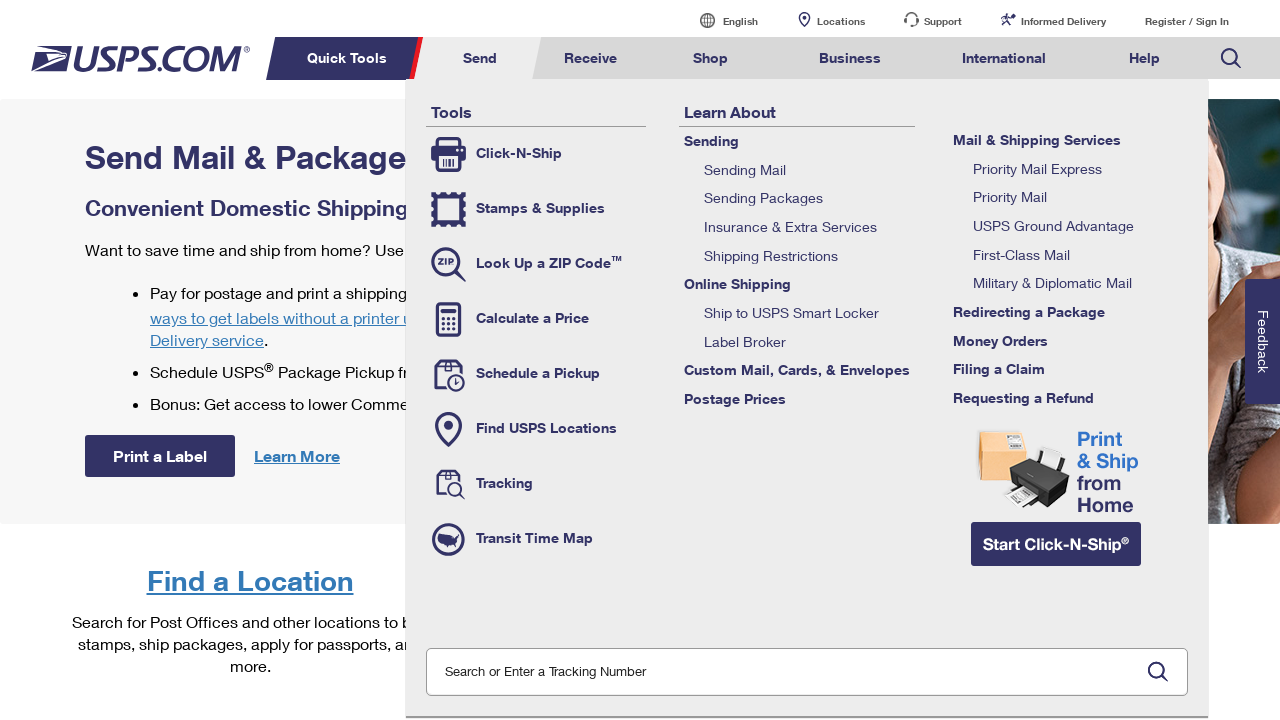